Tests dropdown selection functionality by selecting options from two different dropdown menus - one by visible text ("Hyundai") and another by index position.

Starting URL: http://omayo.blogspot.com/

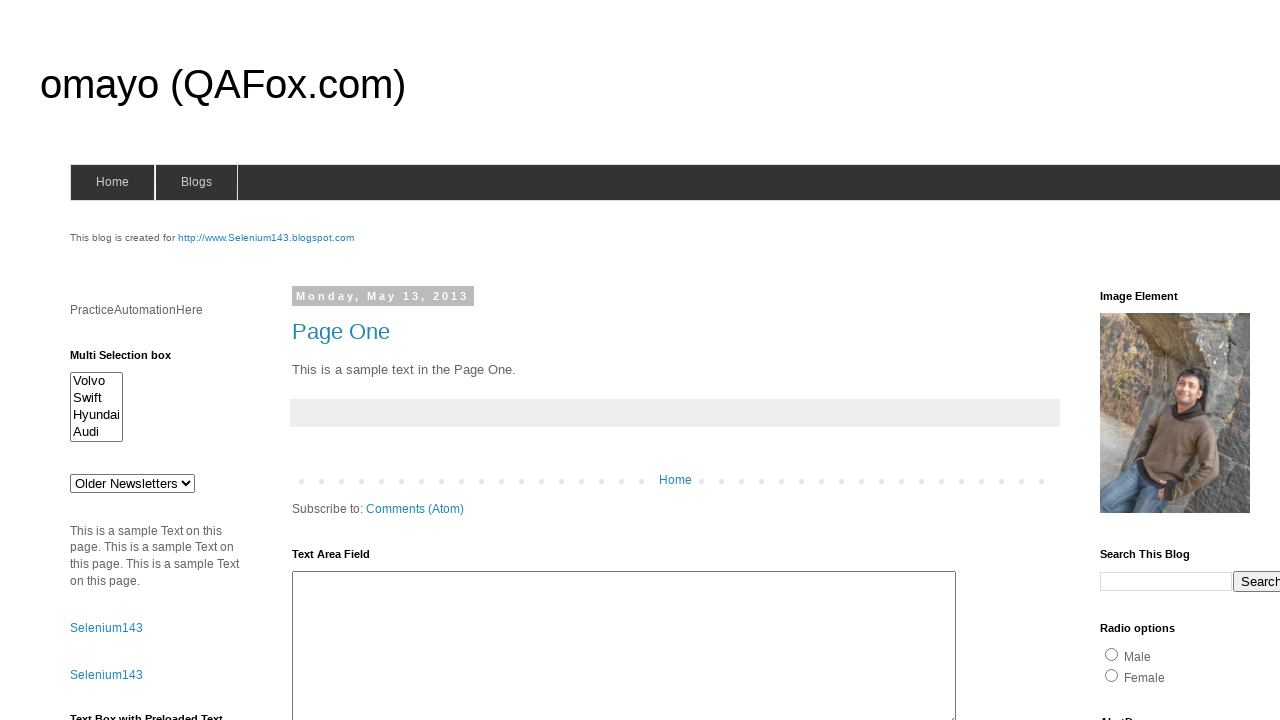

Selected 'Hyundai' from the first multi-select dropdown by visible text on #multiselect1
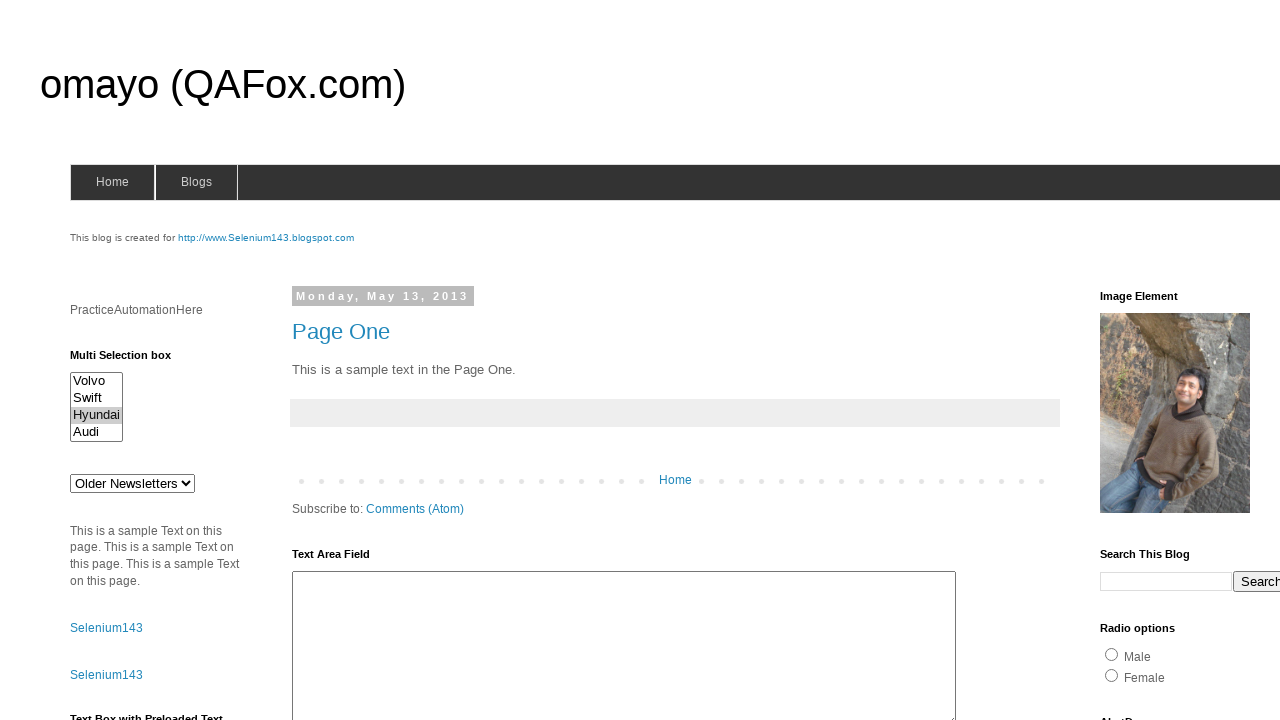

Clicked on the first dropdown element at (96, 407) on #multiselect1
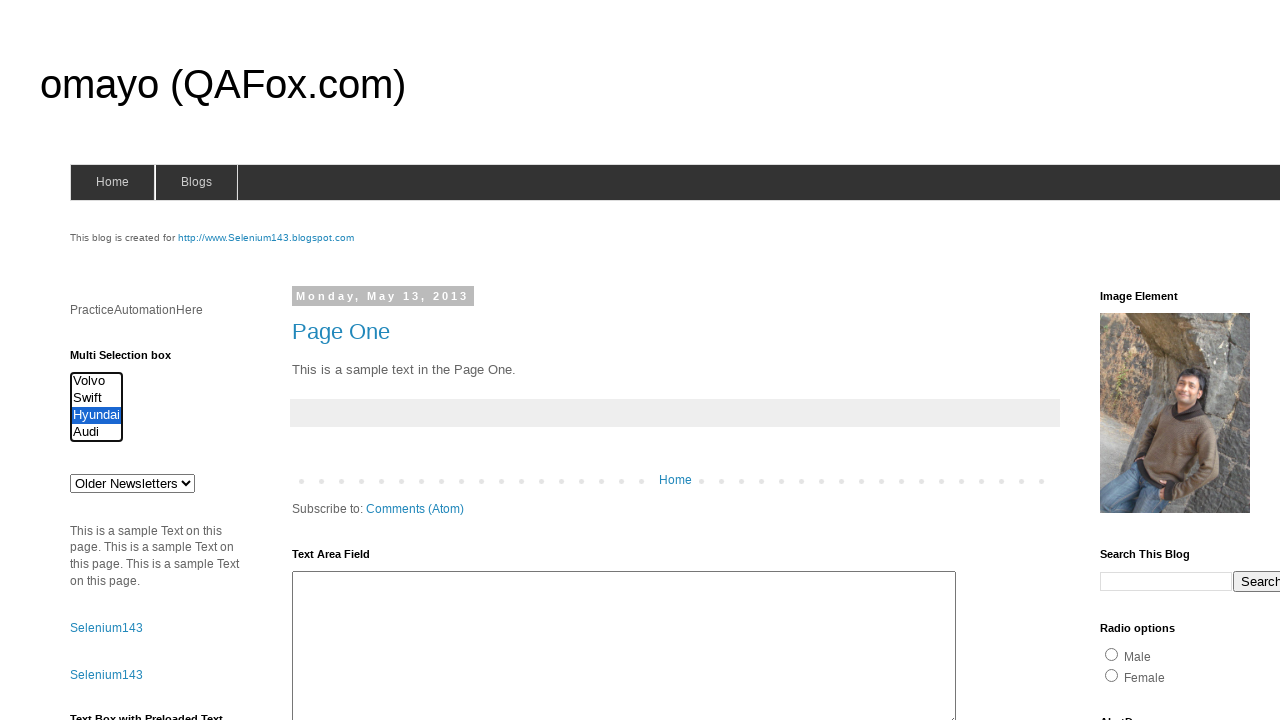

Selected option at index 3 from the second dropdown on #drop1
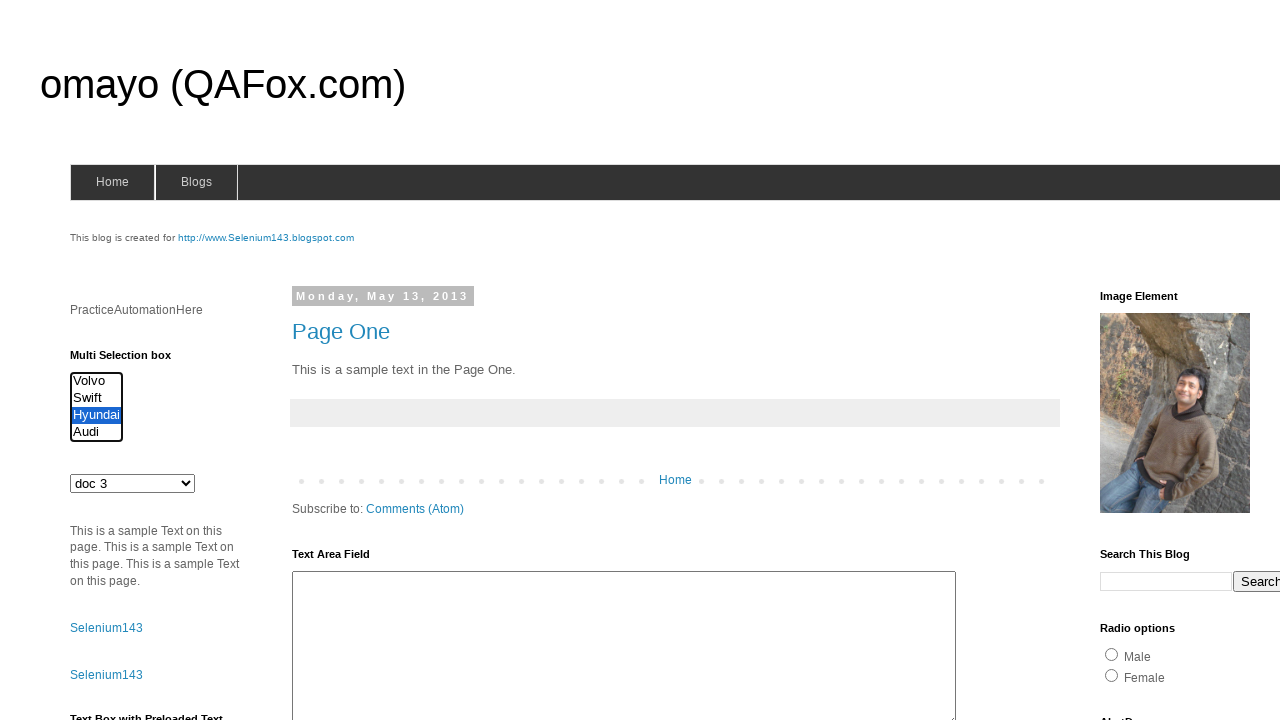

Clicked on the second dropdown element at (132, 483) on #drop1
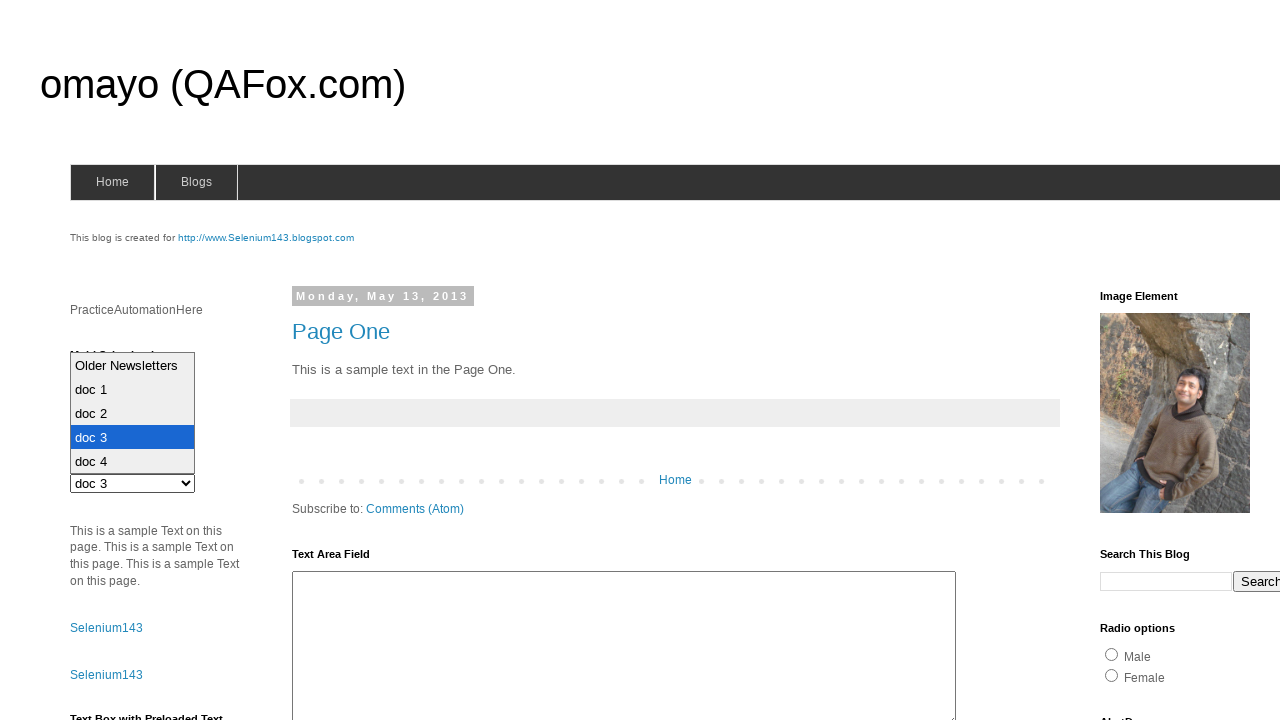

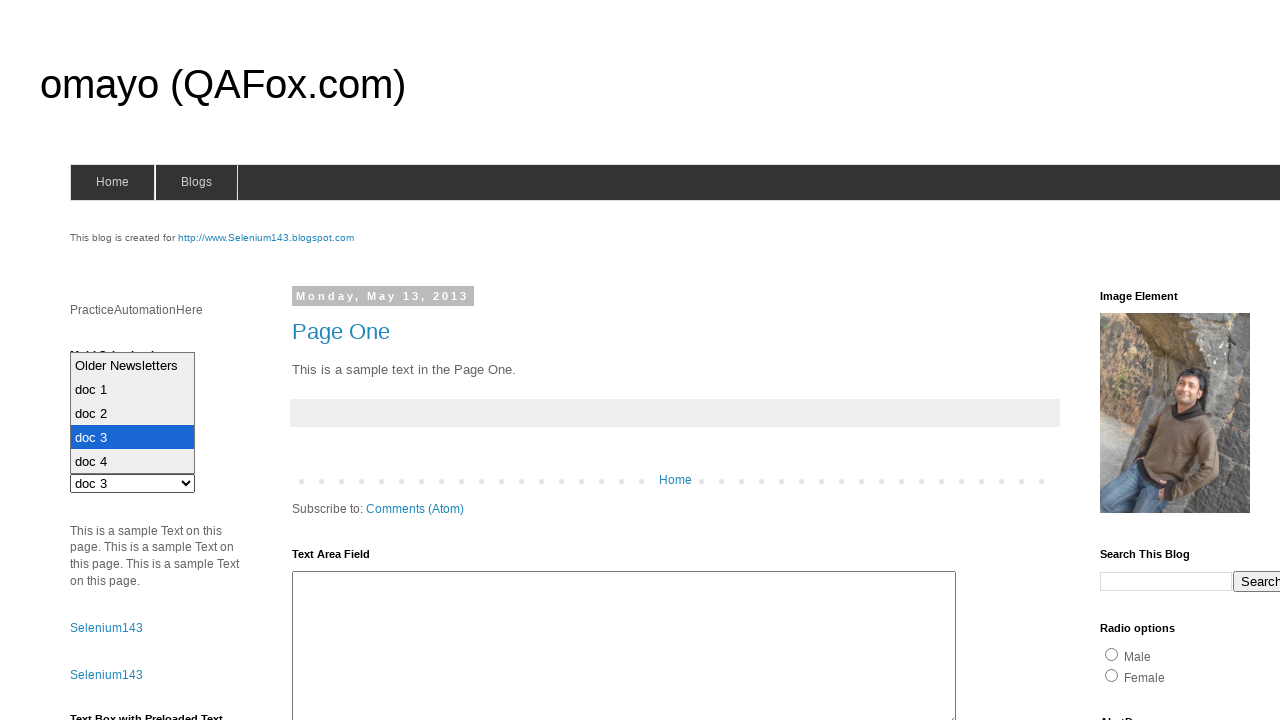